Tests a math problem form by extracting two numbers, calculating their sum, selecting the result from a dropdown, and submitting the form

Starting URL: https://suninjuly.github.io/selects2.html

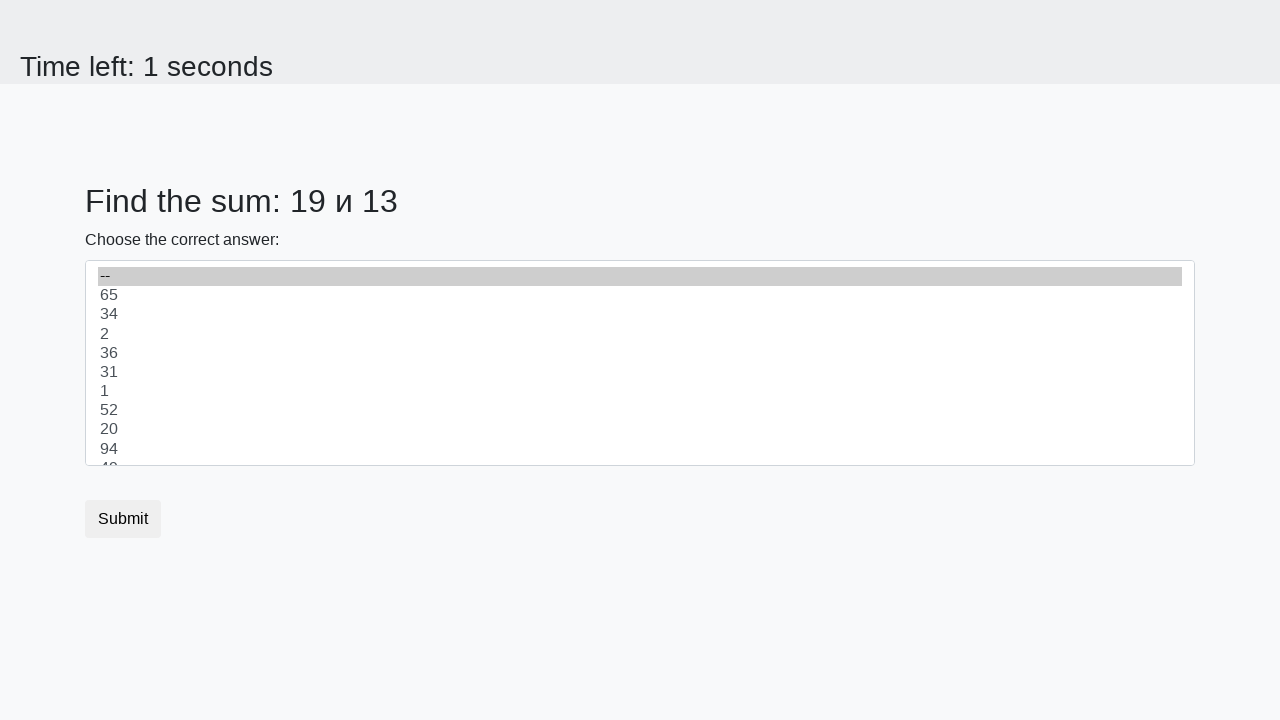

Extracted first number from #num1 element
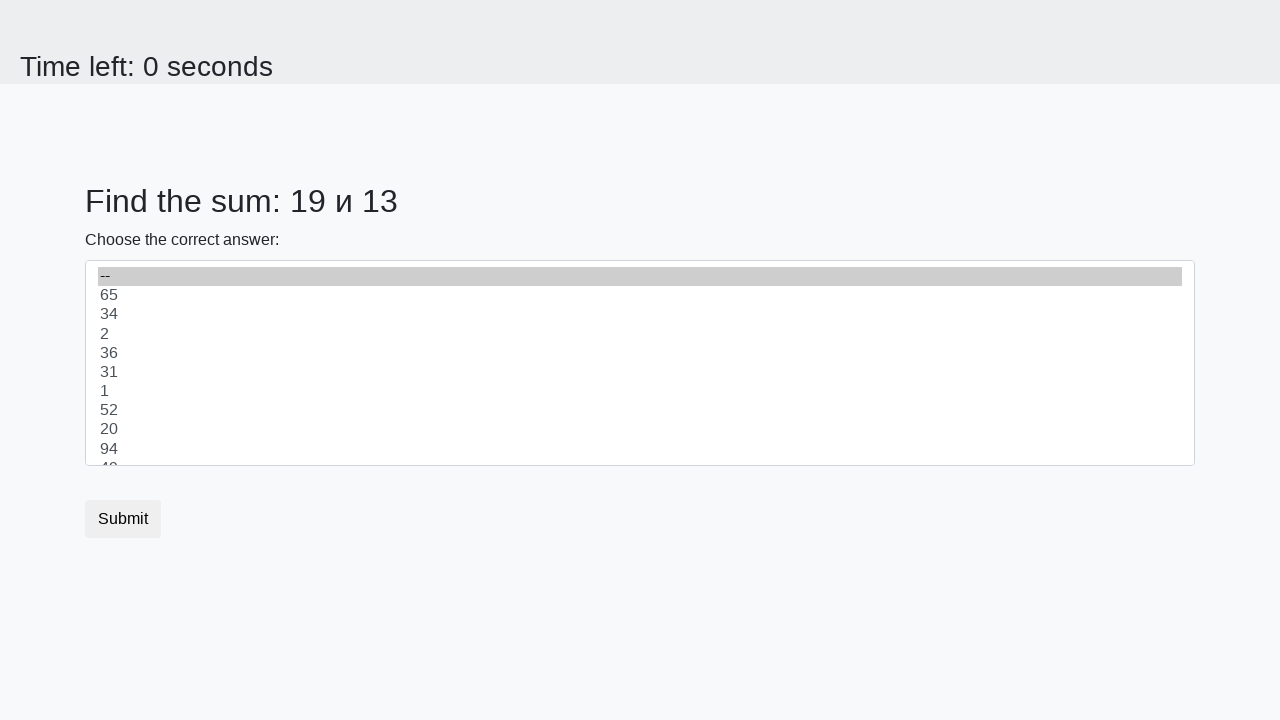

Extracted second number from #num2 element
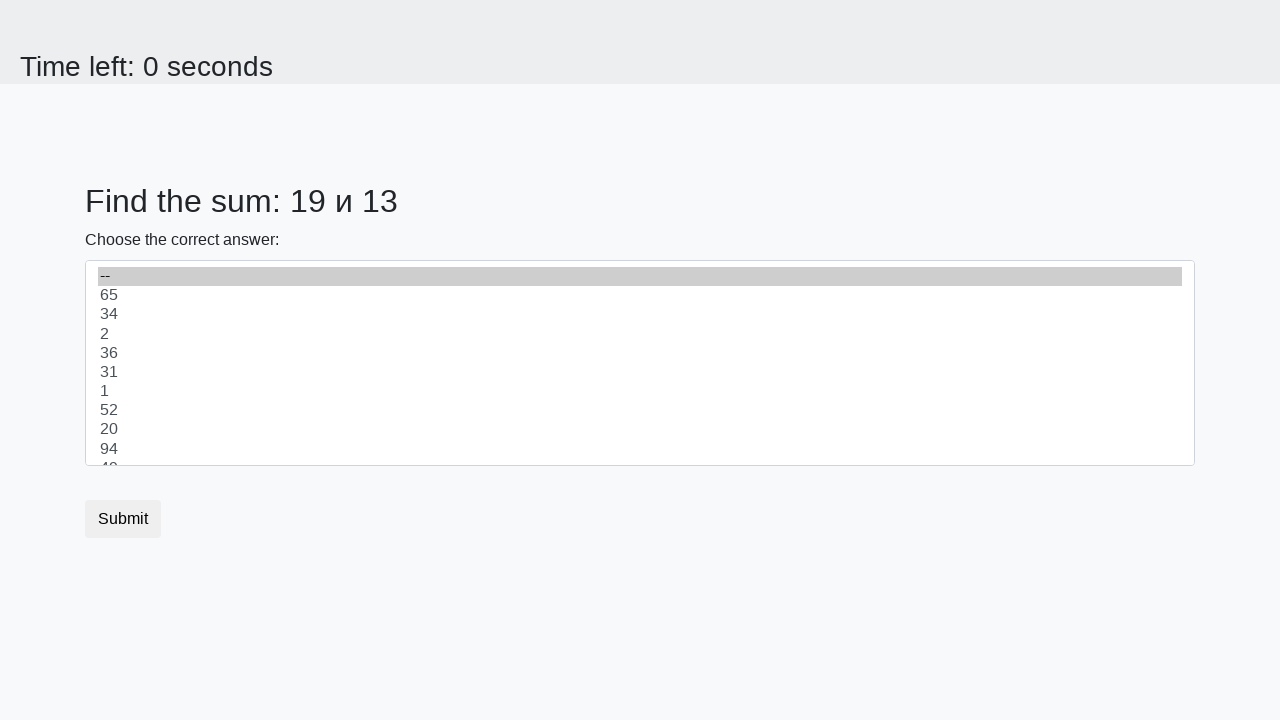

Calculated sum: 19 + 13 = 32
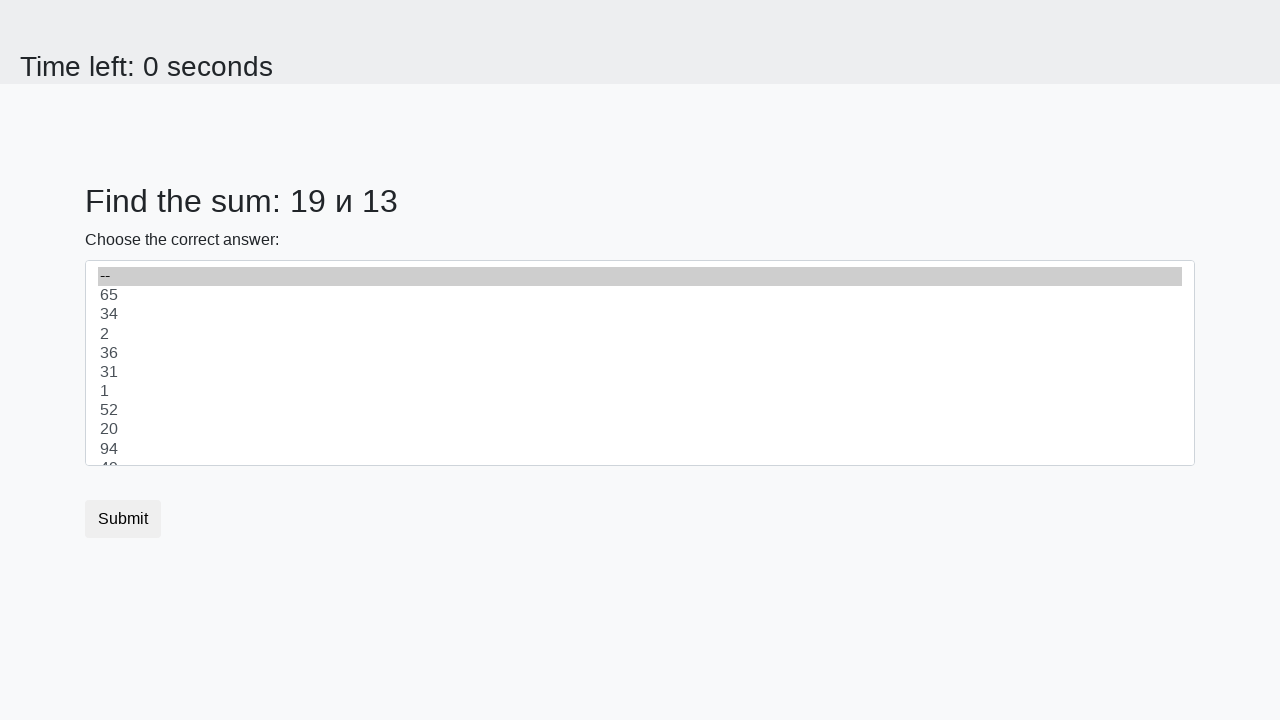

Selected calculated sum 32 from dropdown on select
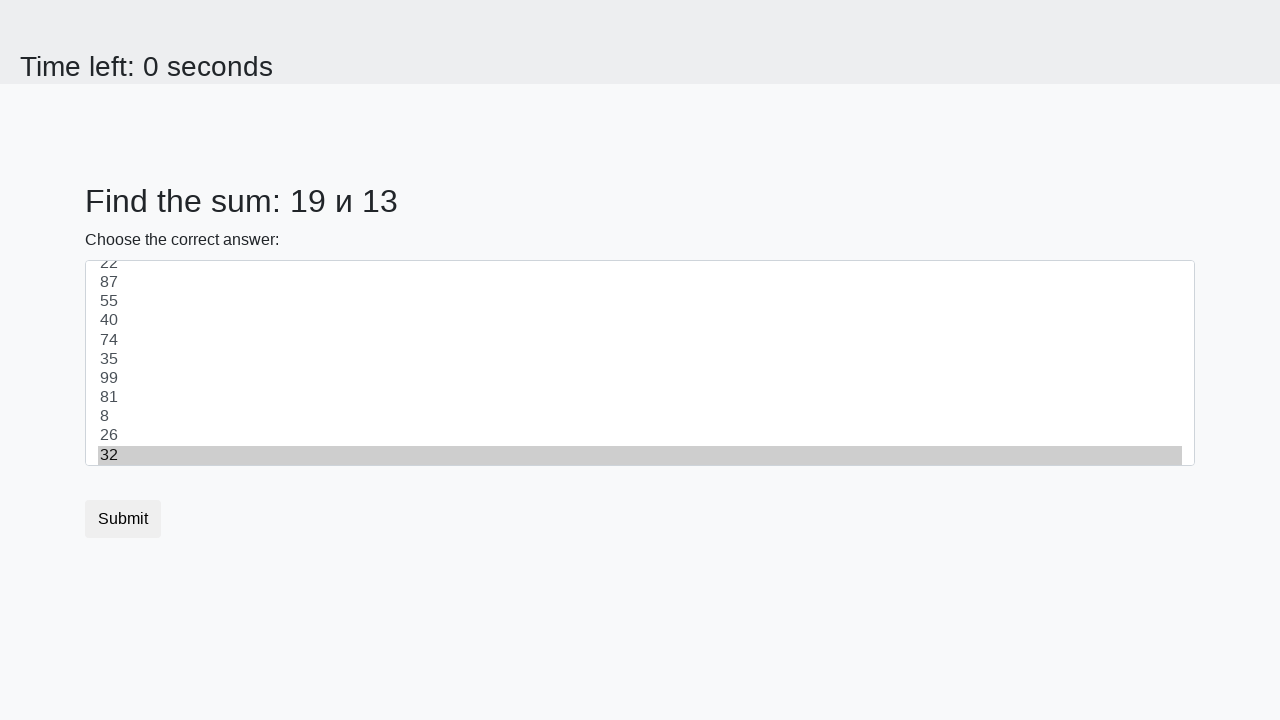

Clicked submit button to submit form at (123, 519) on .btn-default
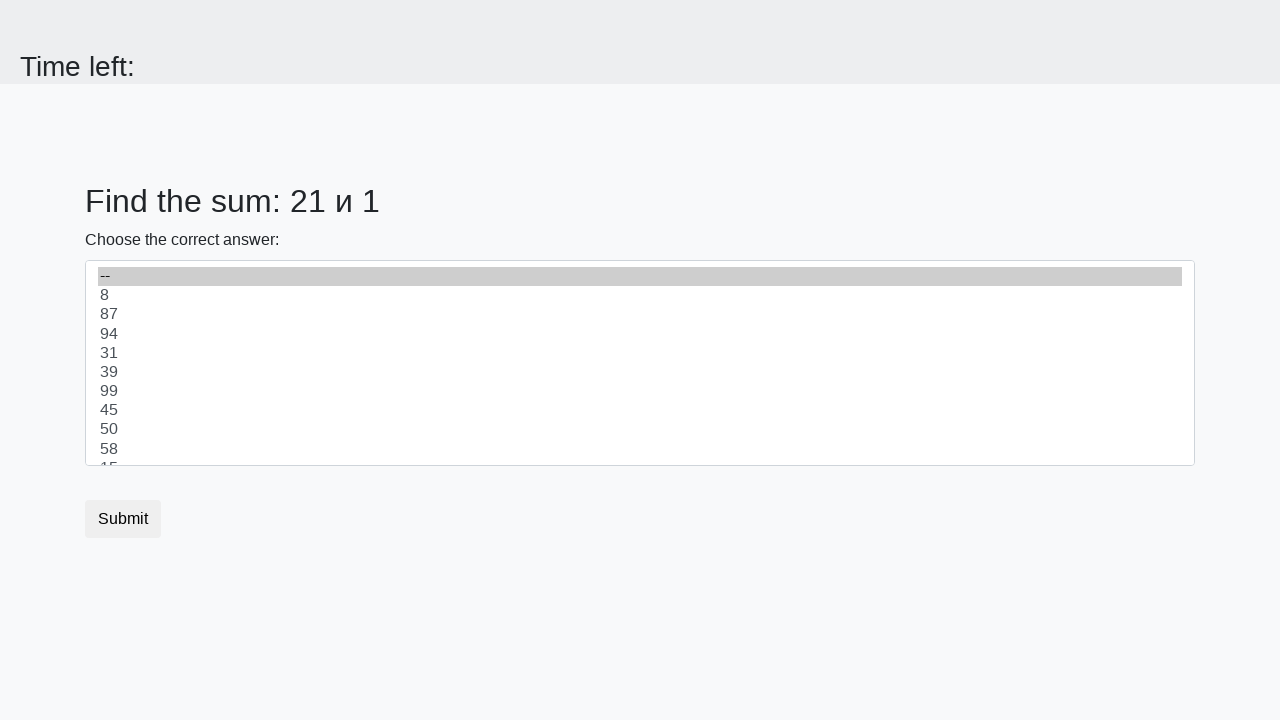

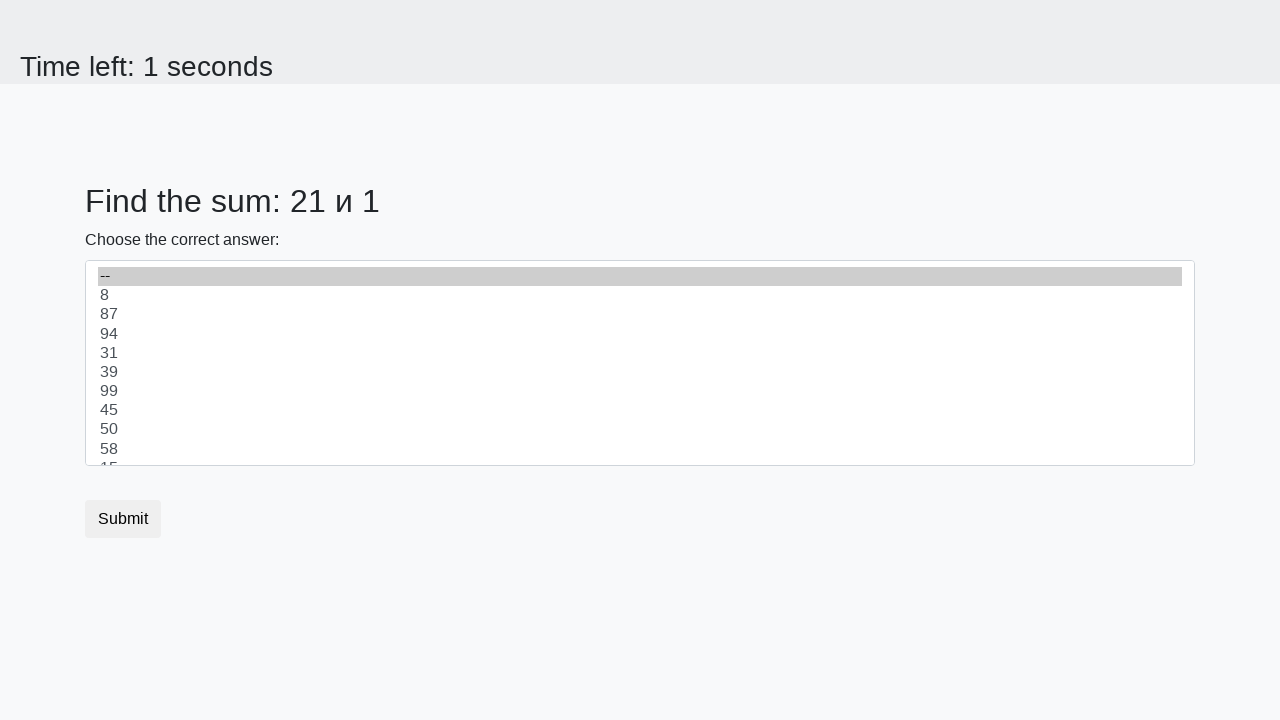